Tests a to-do list application by adding multiple workout-related tasks and verifying they appear in the list

Starting URL: https://herziopinto.github.io/lista-de-tarefas/

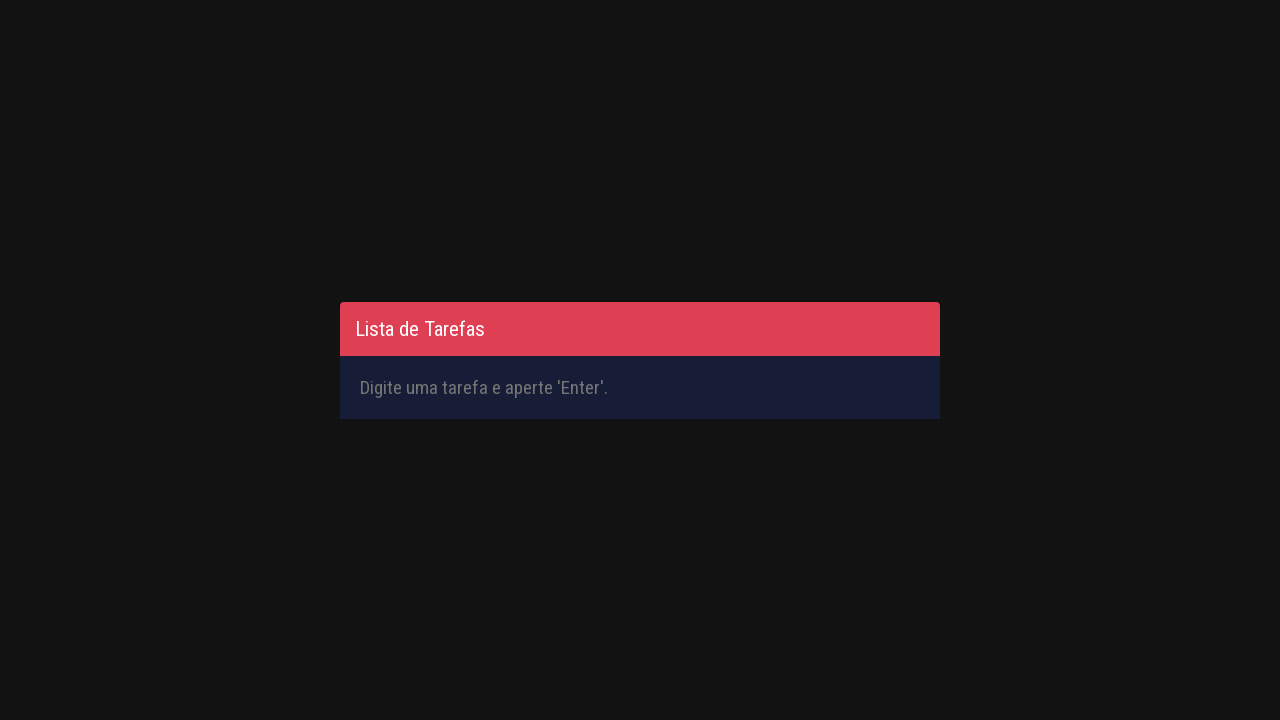

Filled input field with task: 'Drink Pre-Workout' on #inputTask
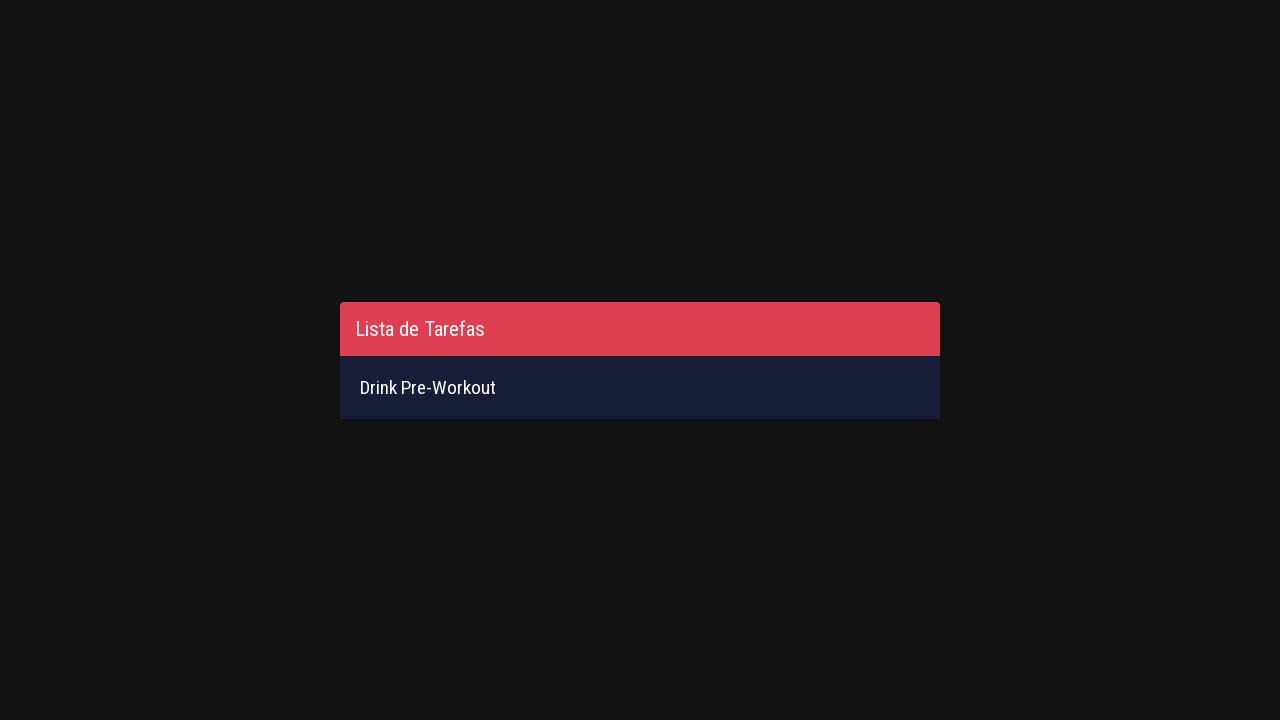

Pressed Enter to add task: 'Drink Pre-Workout' on #inputTask
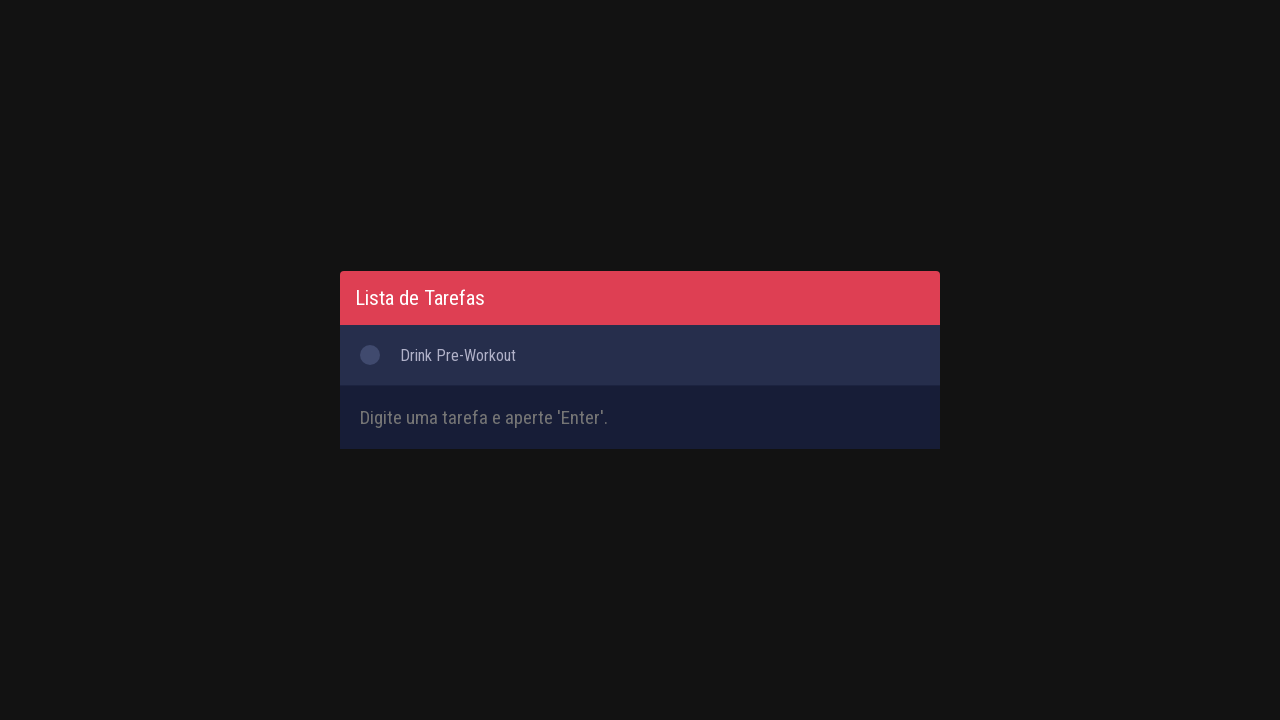

Filled input field with task: 'Arrive Gym' on #inputTask
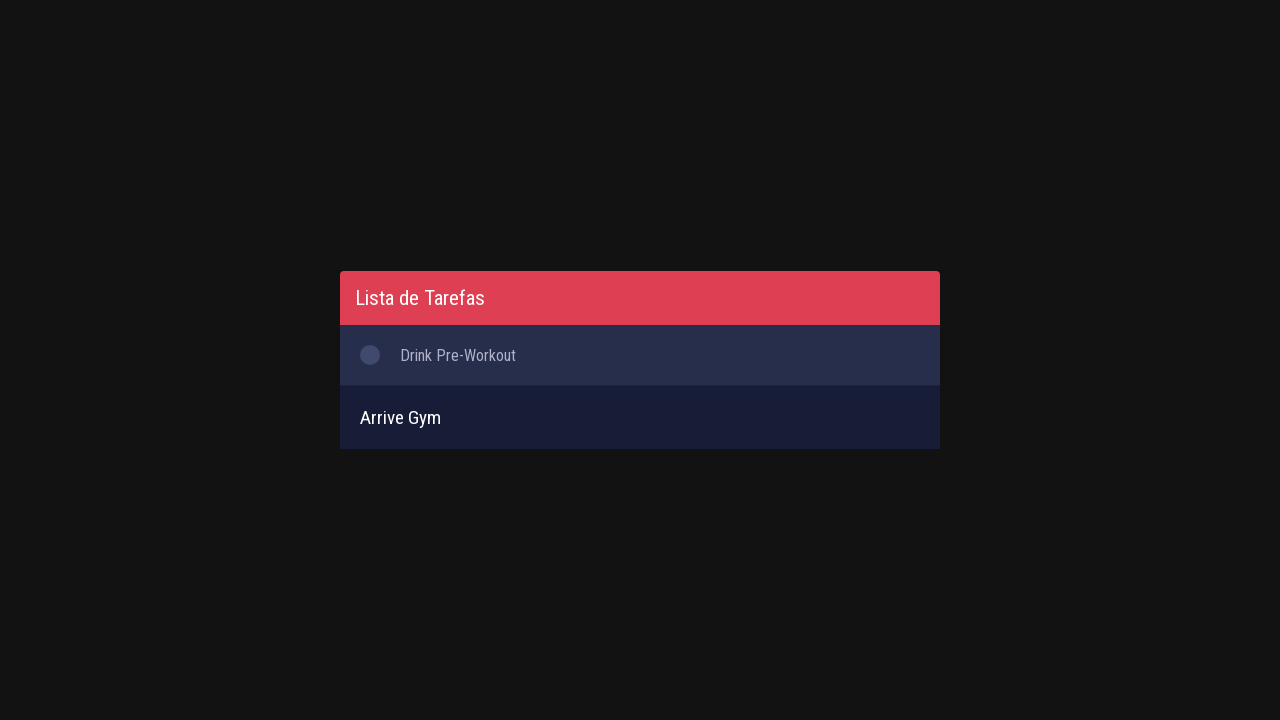

Pressed Enter to add task: 'Arrive Gym' on #inputTask
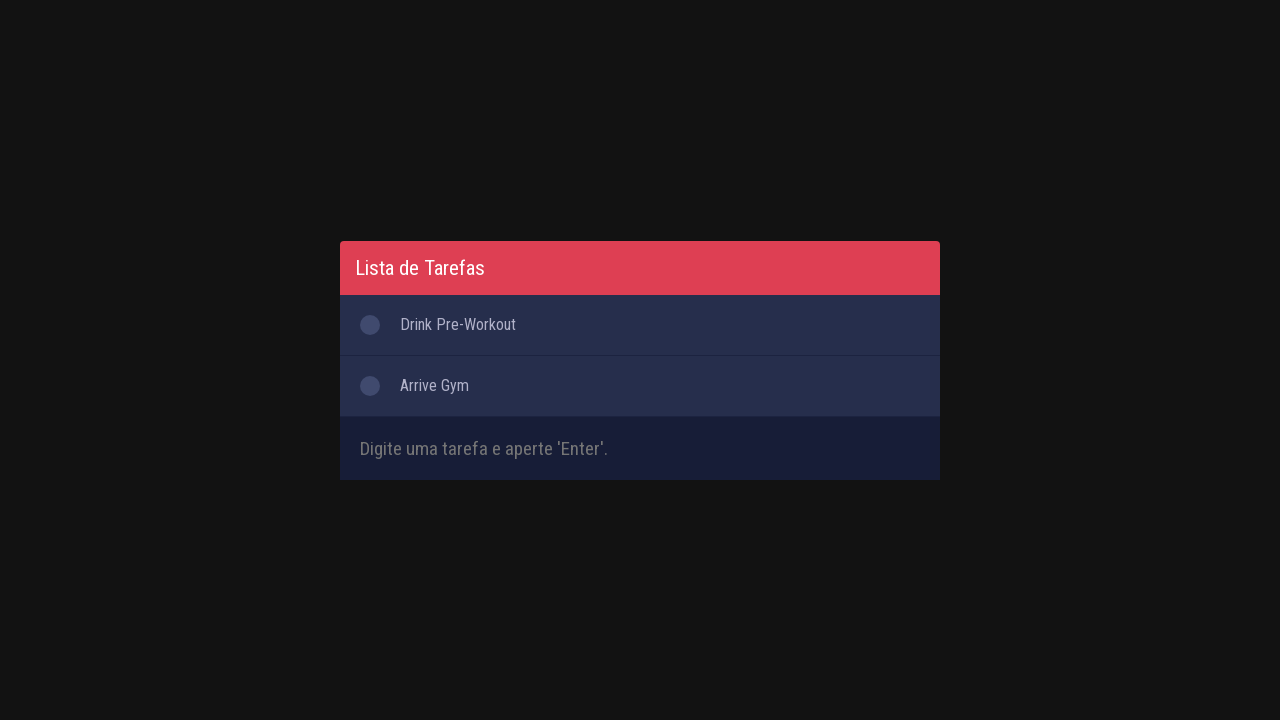

Filled input field with task: 'Do 10 exercises with 4 sections and 10 reps each' on #inputTask
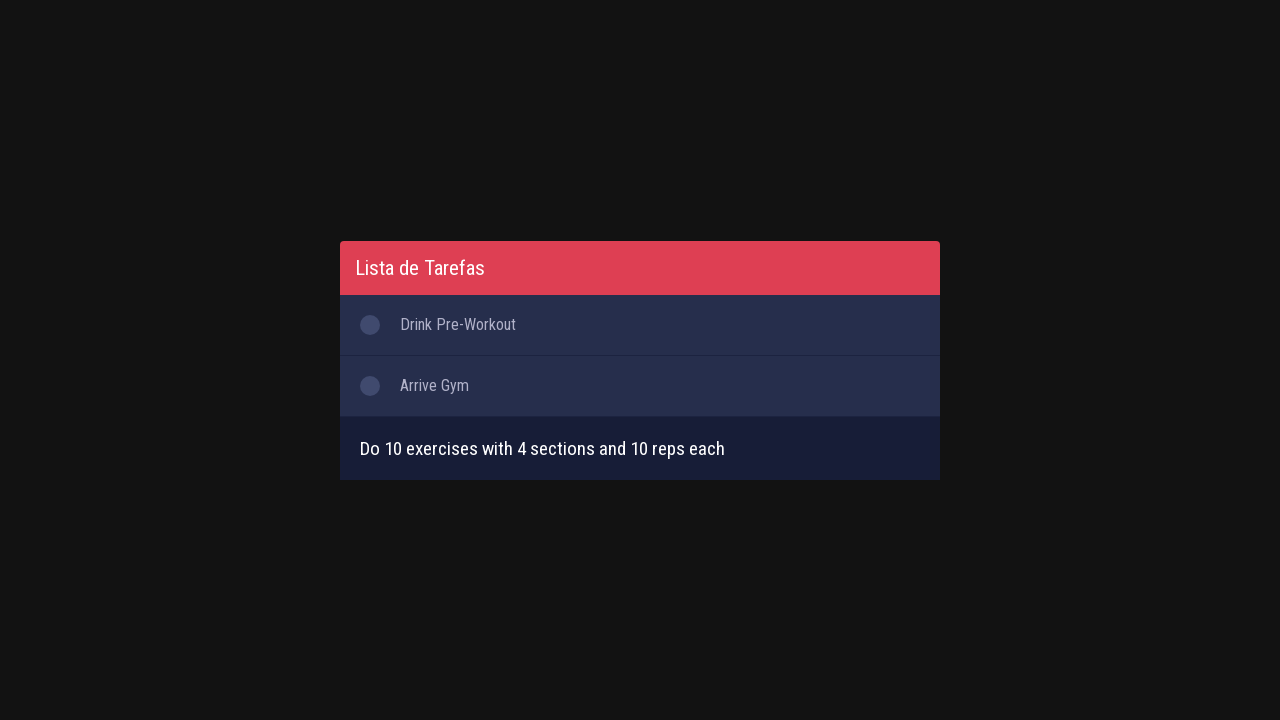

Pressed Enter to add task: 'Do 10 exercises with 4 sections and 10 reps each' on #inputTask
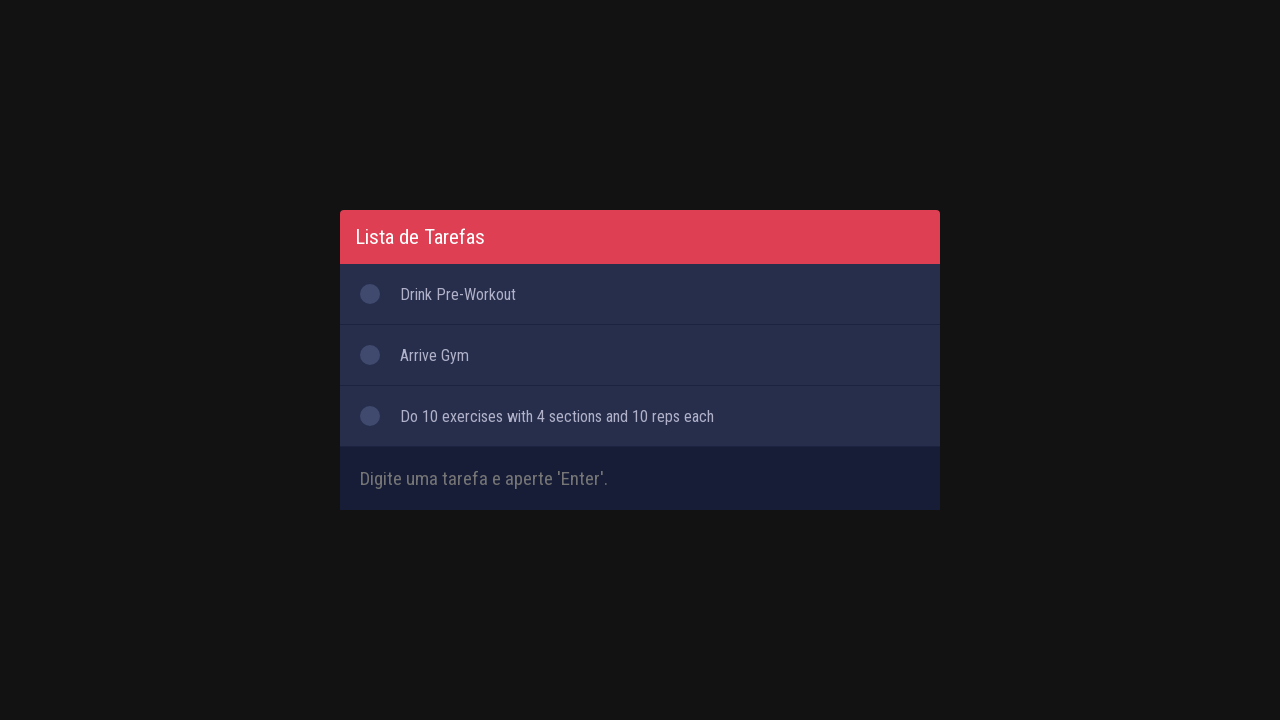

Filled input field with task: 'Drink pos-workout' on #inputTask
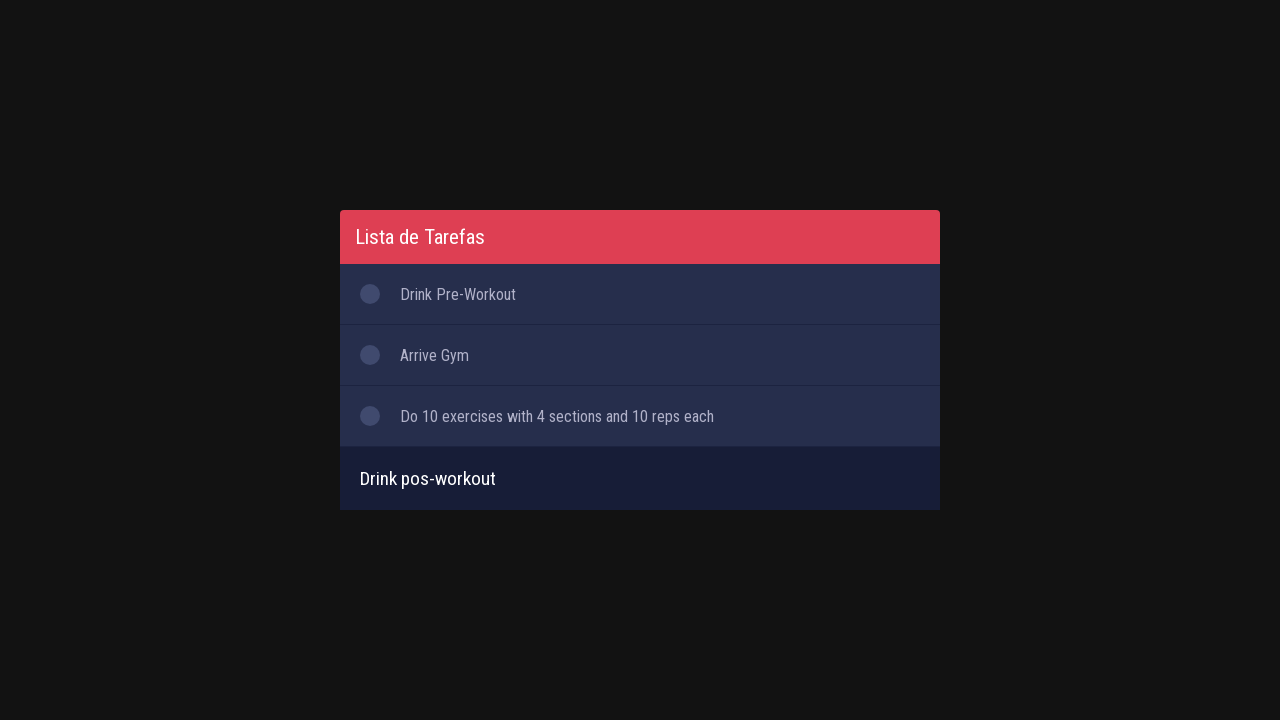

Pressed Enter to add task: 'Drink pos-workout' on #inputTask
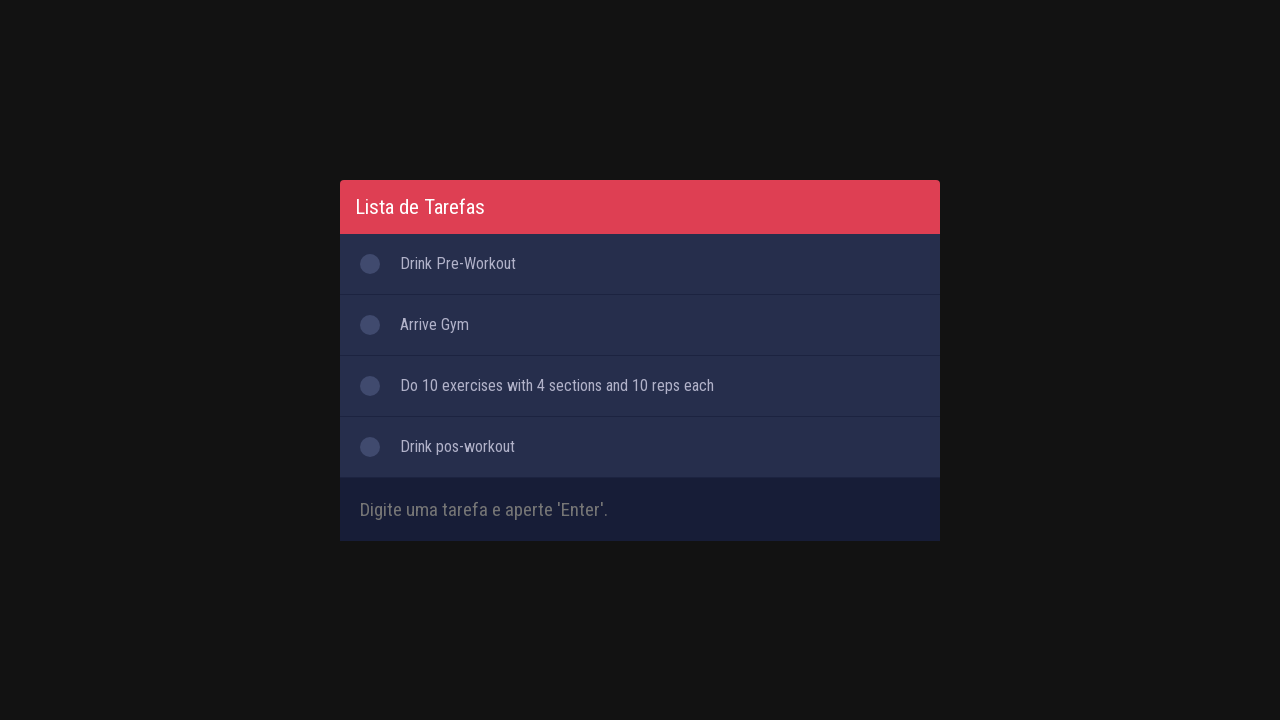

Filled input field with task: 'Get home' on #inputTask
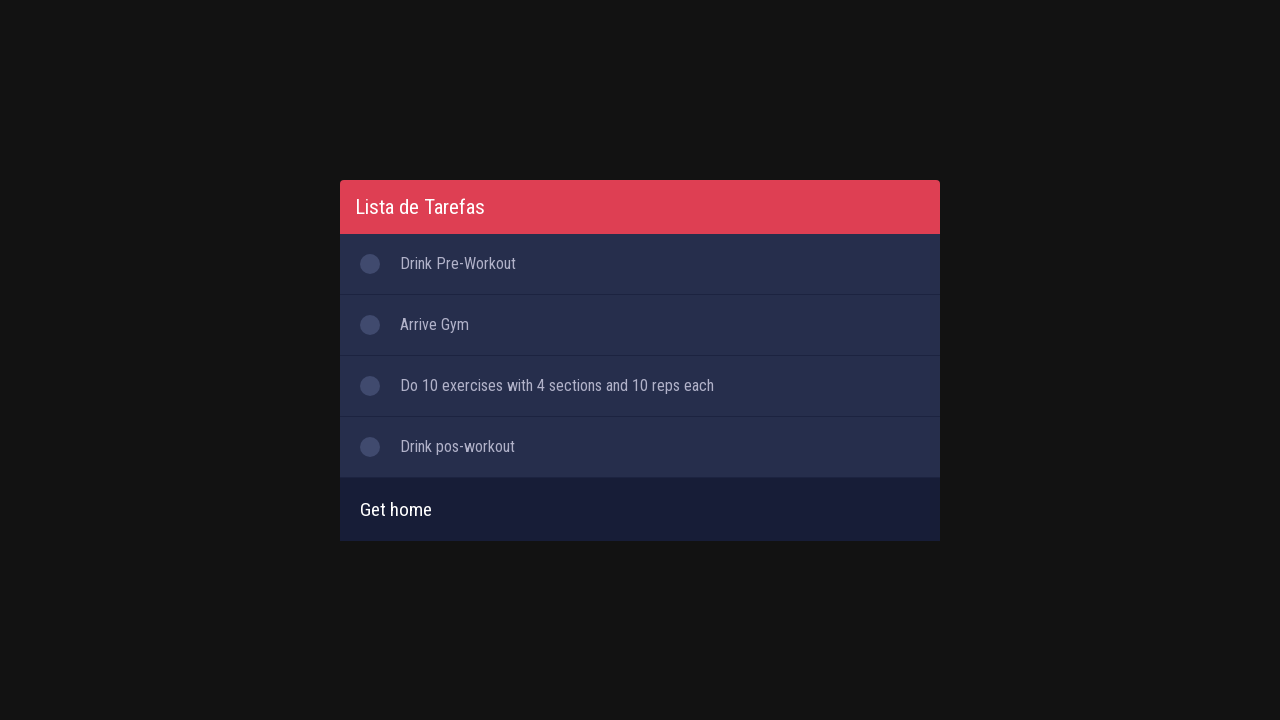

Pressed Enter to add task: 'Get home' on #inputTask
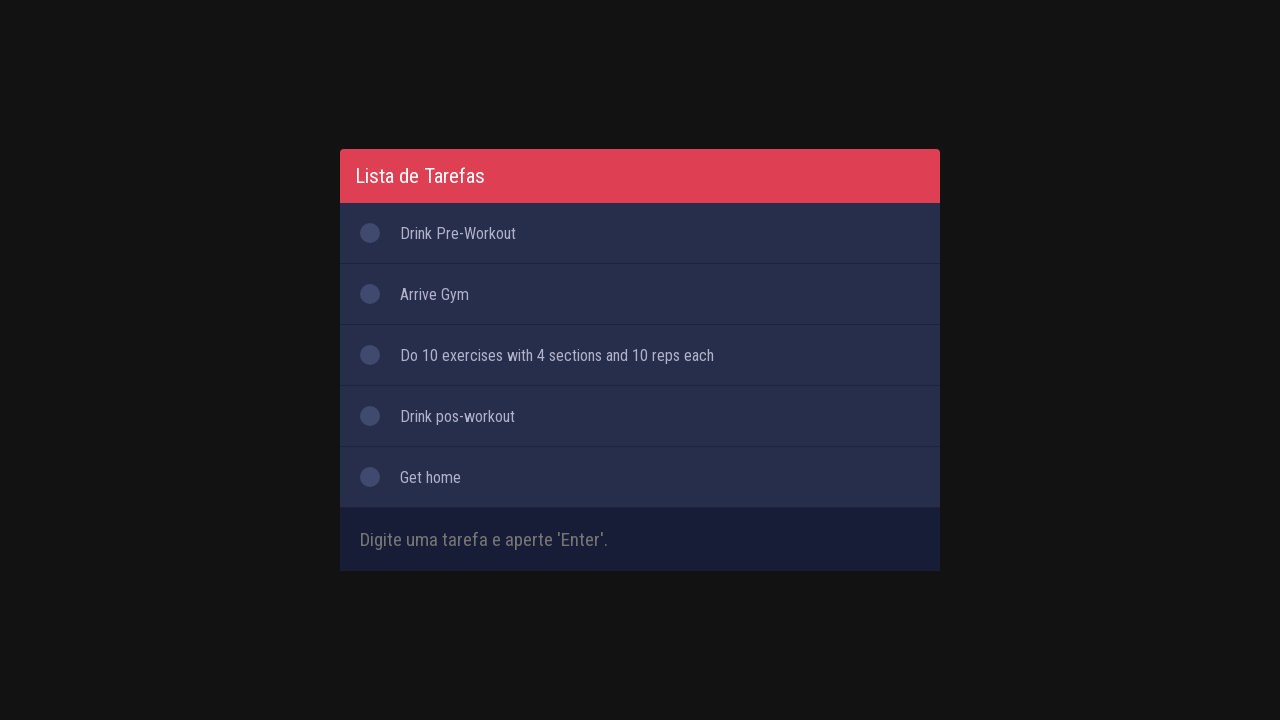

Filled input field with task: 'Eat first meal with 100g protein in it' on #inputTask
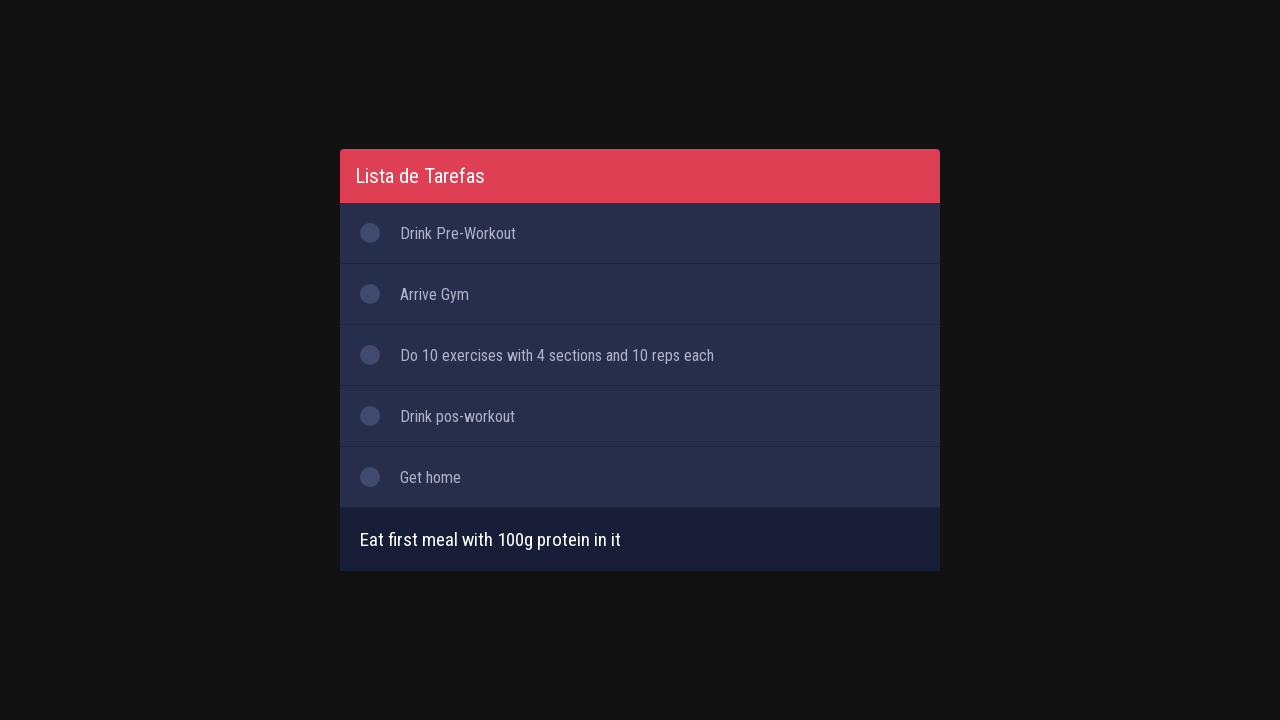

Pressed Enter to add task: 'Eat first meal with 100g protein in it' on #inputTask
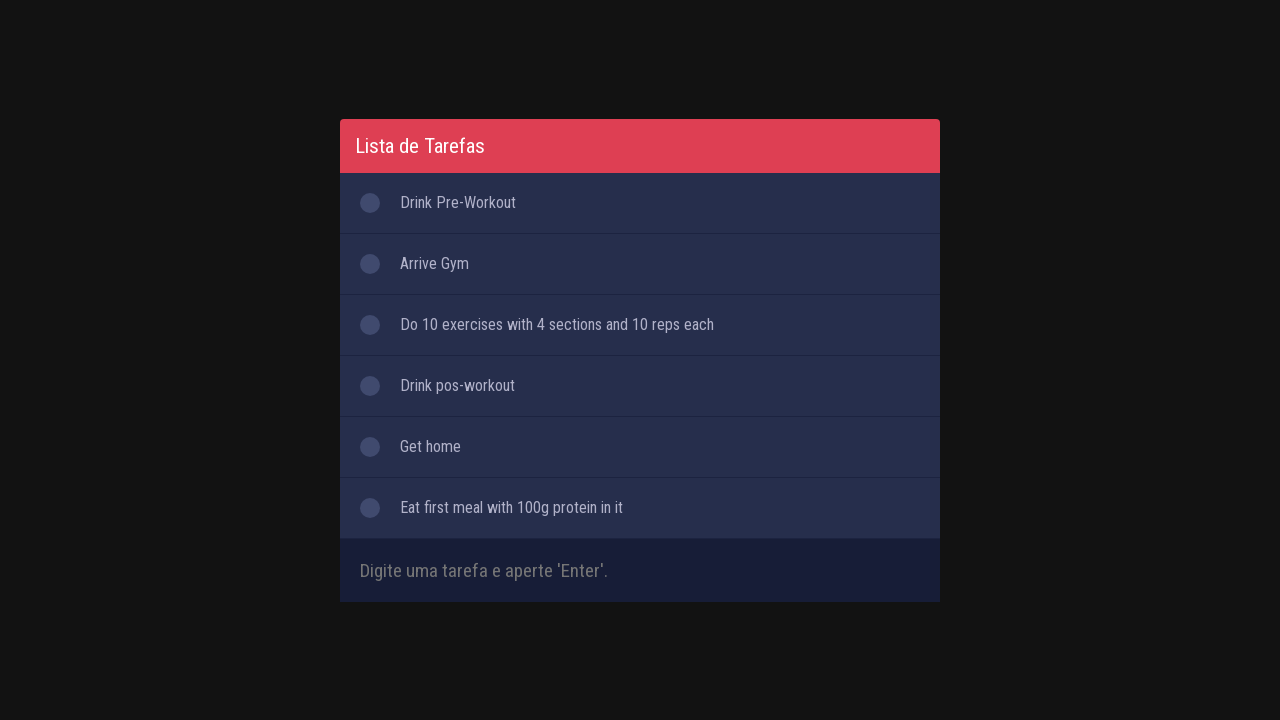

Filled input field with task: 'Eat 6-9 of this proteined meal along the day' on #inputTask
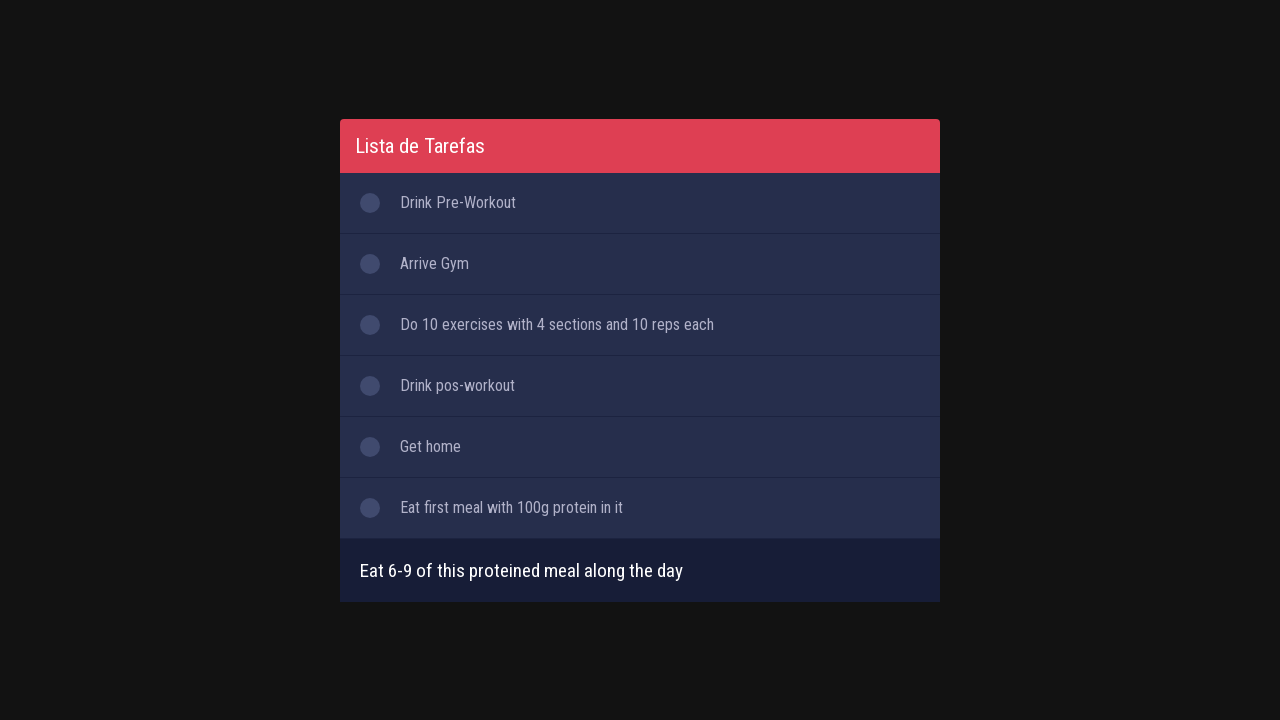

Pressed Enter to add task: 'Eat 6-9 of this proteined meal along the day' on #inputTask
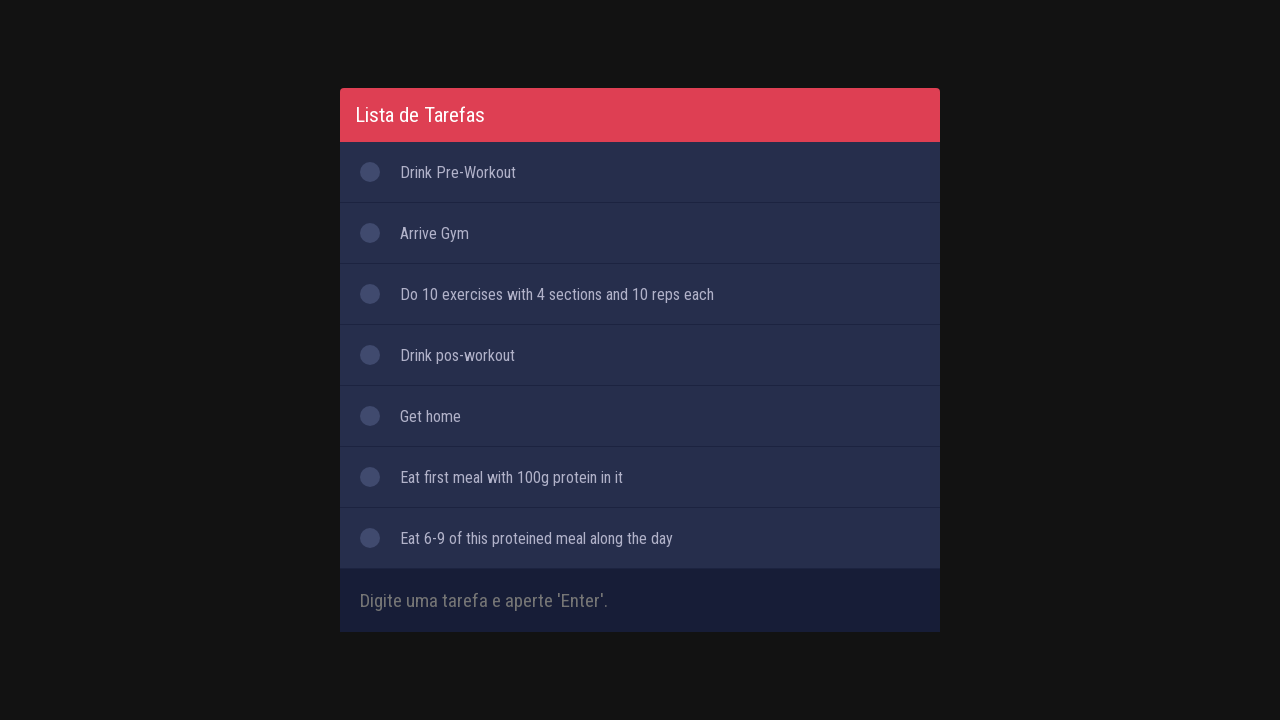

Filled input field with task: 'Sleep before 10pm' on #inputTask
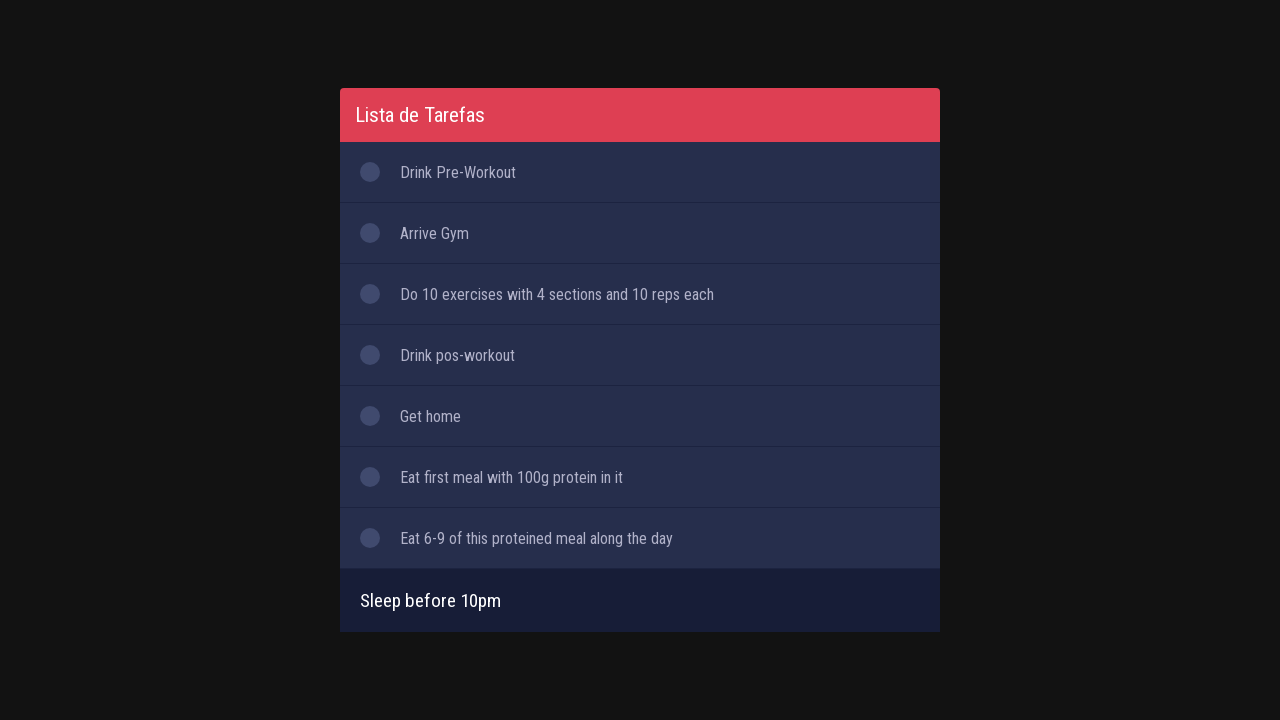

Pressed Enter to add task: 'Sleep before 10pm' on #inputTask
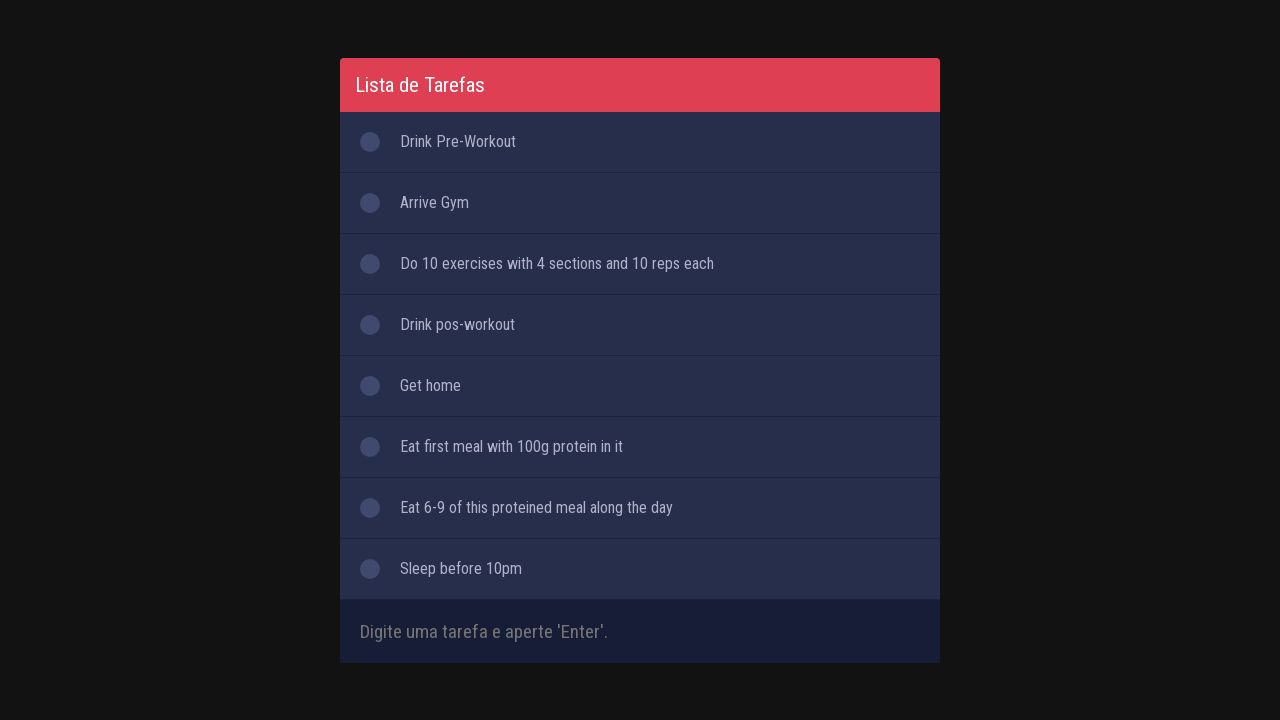

Filled input field with task: 'Sleep at least 8h' on #inputTask
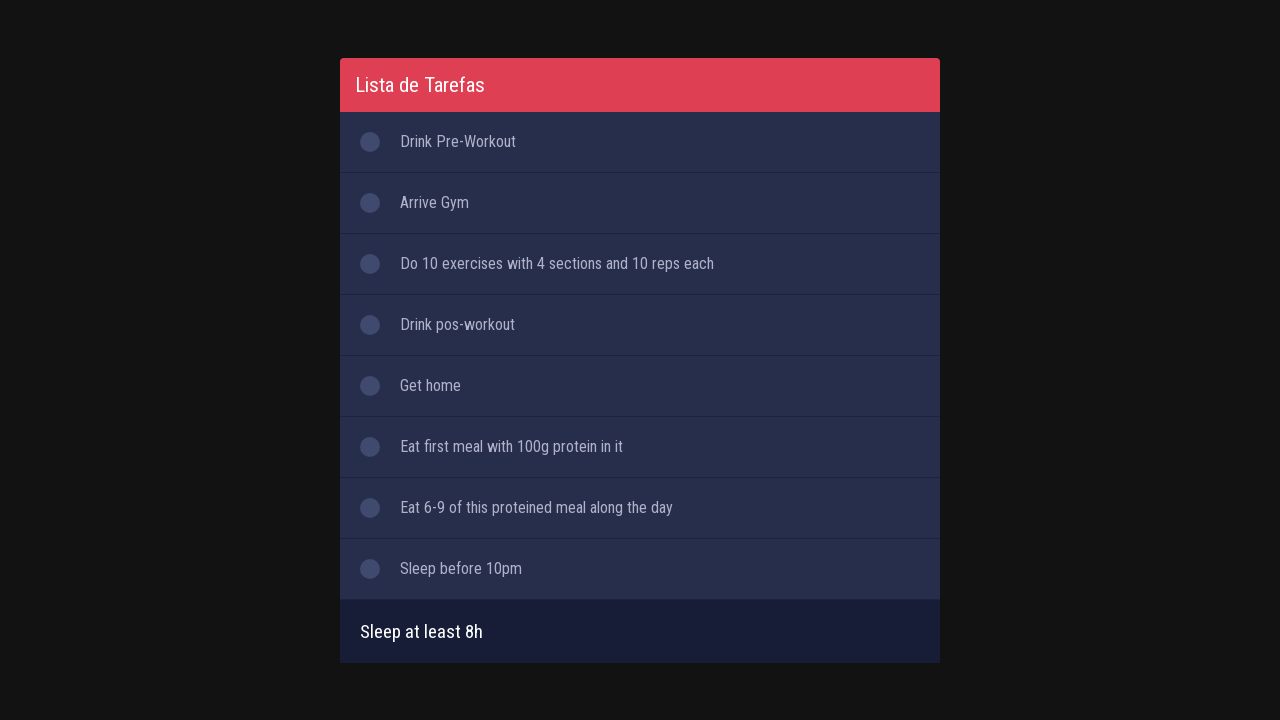

Pressed Enter to add task: 'Sleep at least 8h' on #inputTask
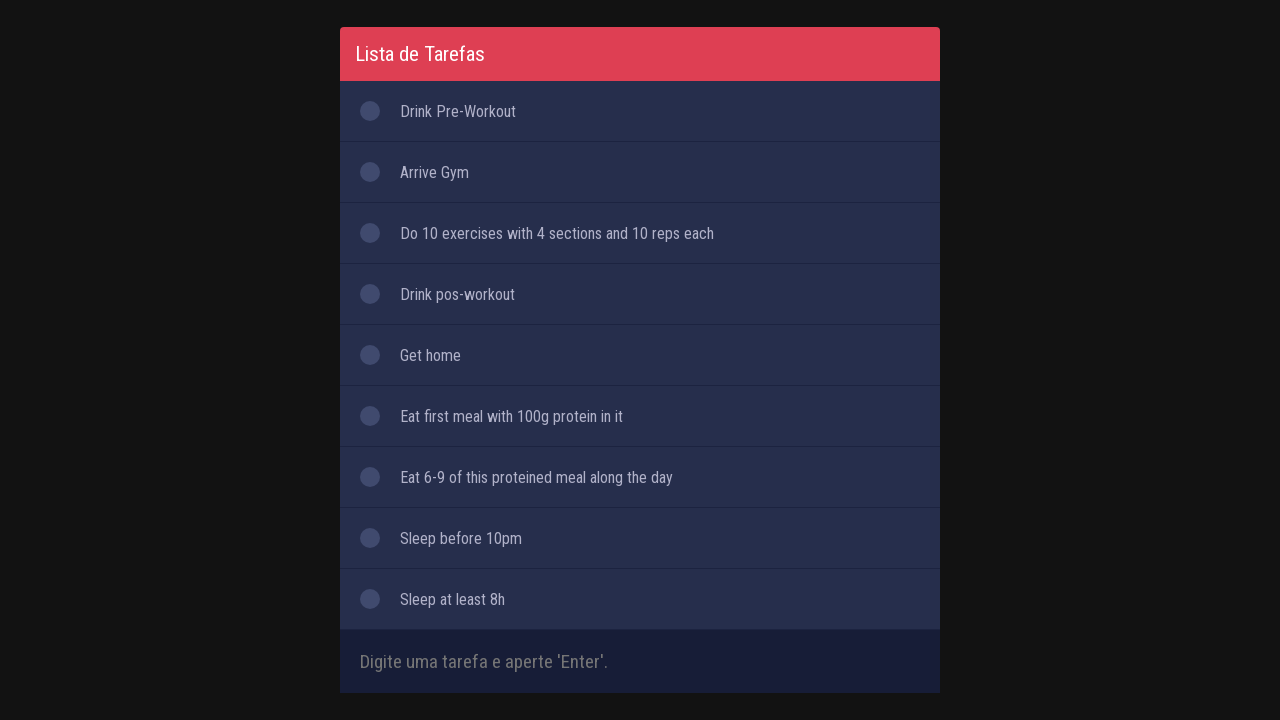

Filled input field with task: 'Stand up before 6 to get ready again' on #inputTask
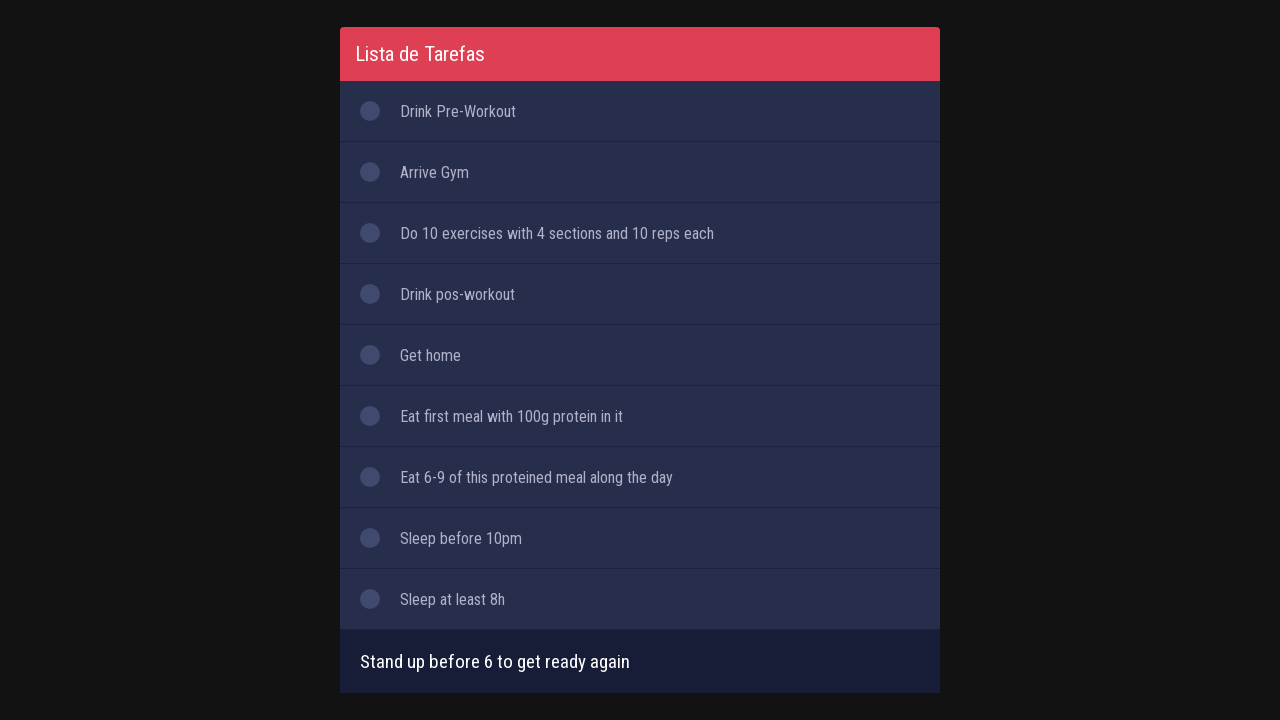

Pressed Enter to add task: 'Stand up before 6 to get ready again' on #inputTask
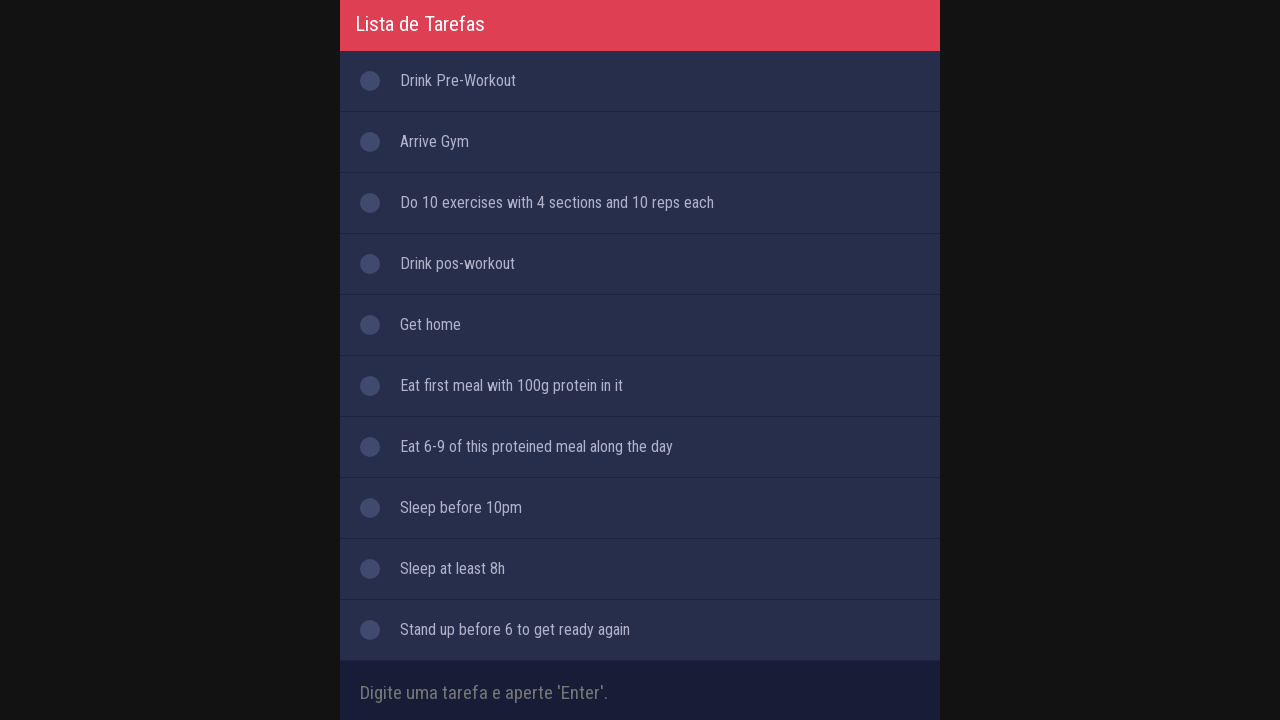

Verified task #1 is displayed in the to-do list
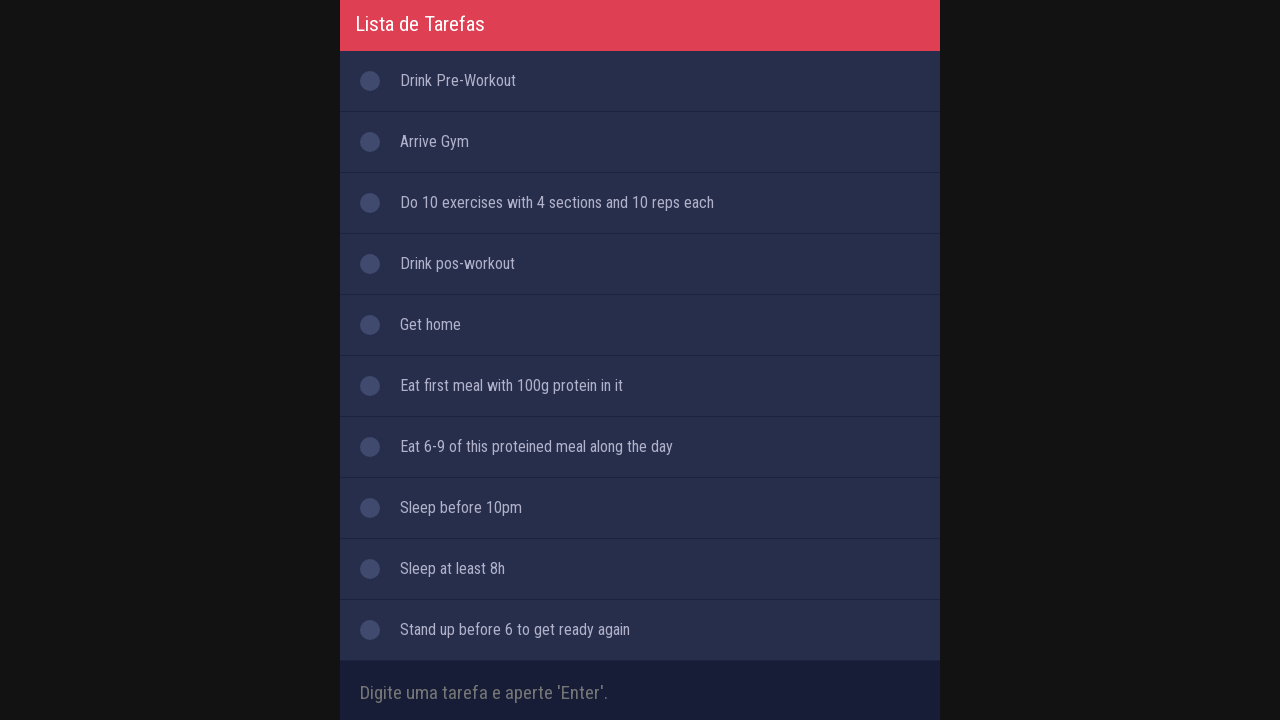

Verified task #2 is displayed in the to-do list
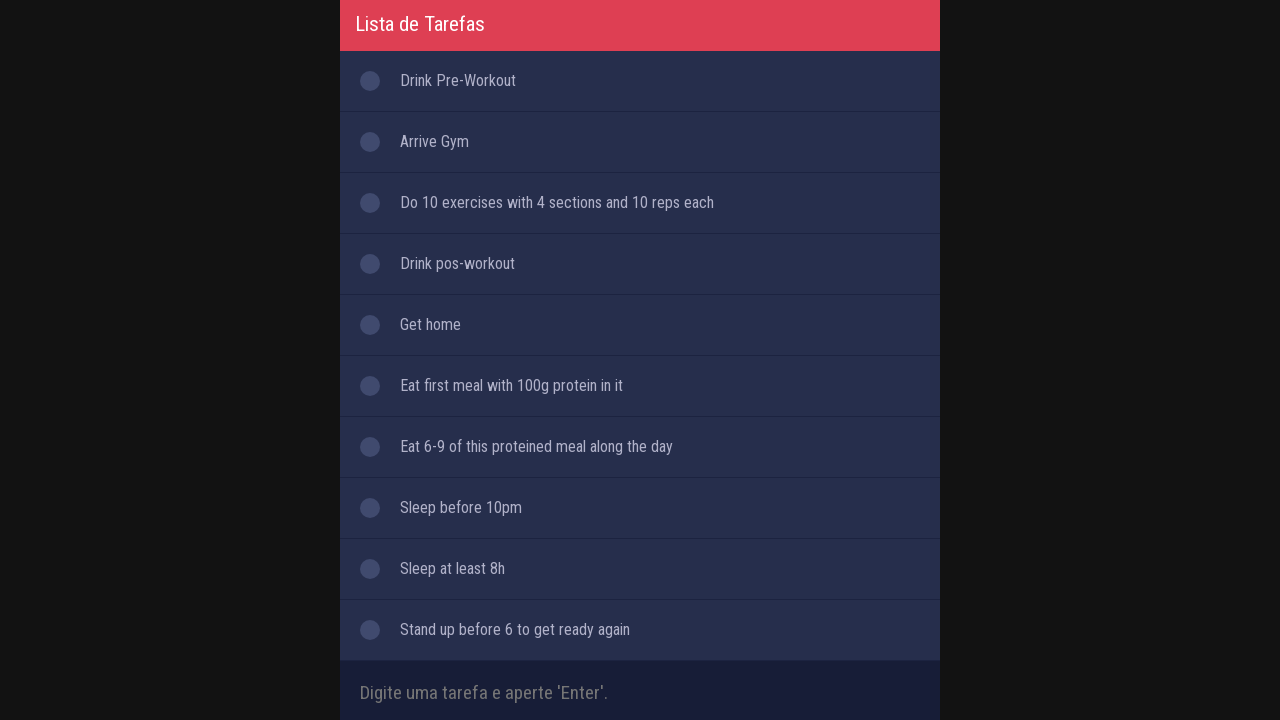

Verified task #3 is displayed in the to-do list
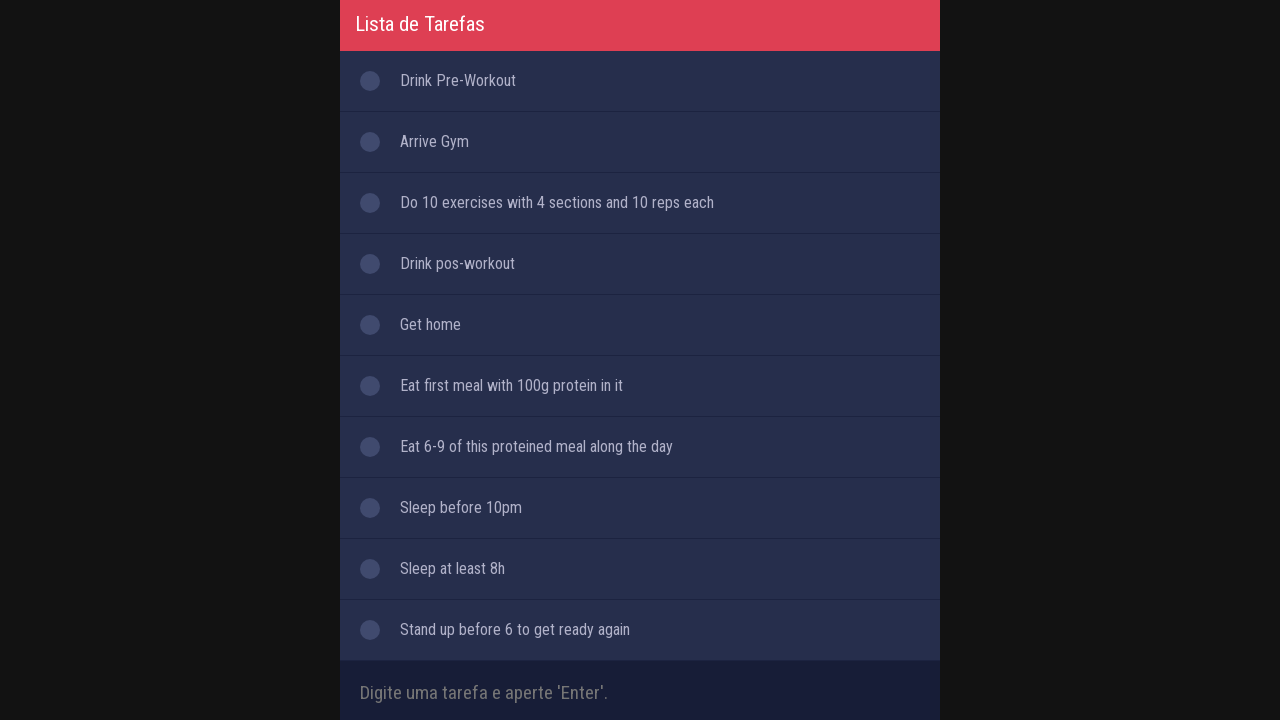

Verified task #4 is displayed in the to-do list
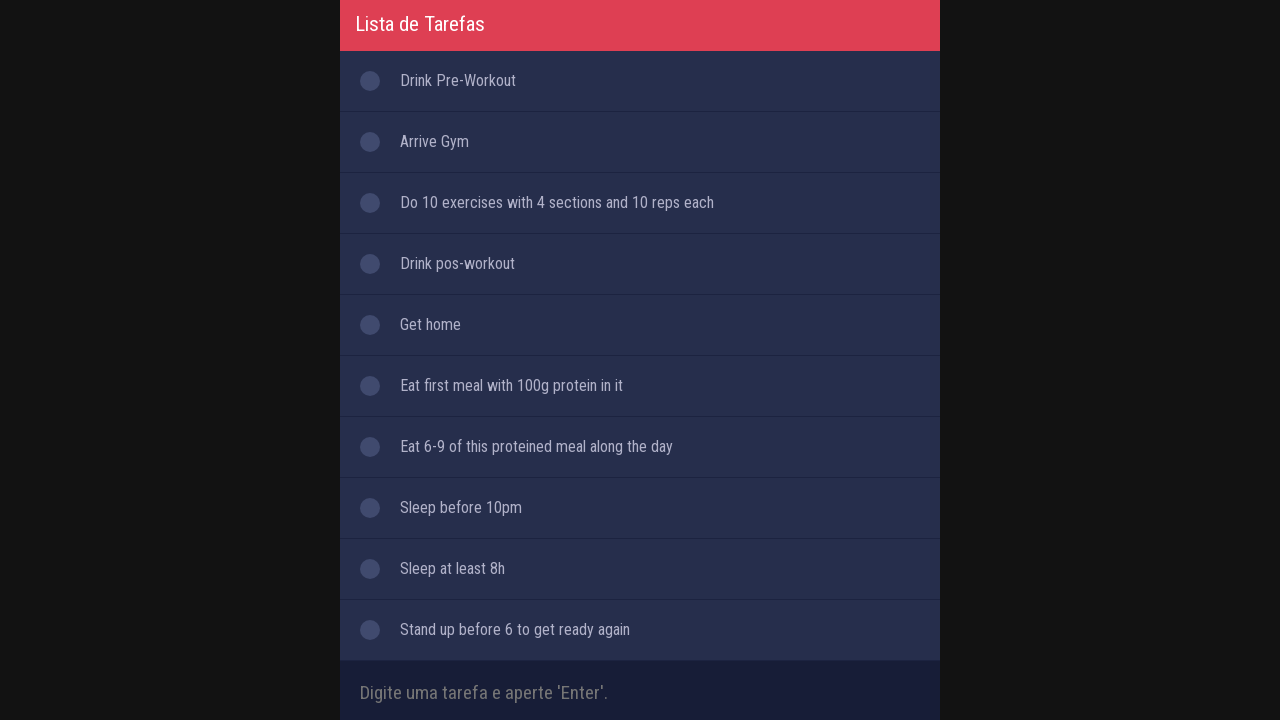

Verified task #5 is displayed in the to-do list
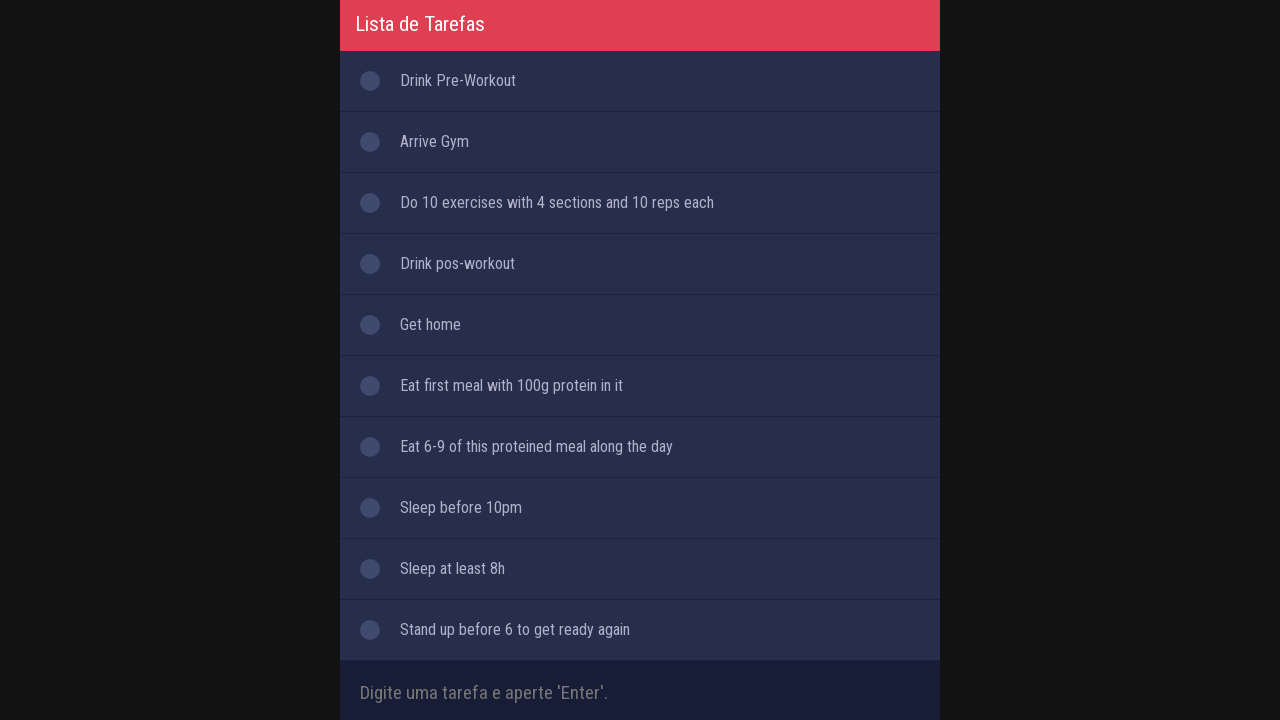

Verified task #6 is displayed in the to-do list
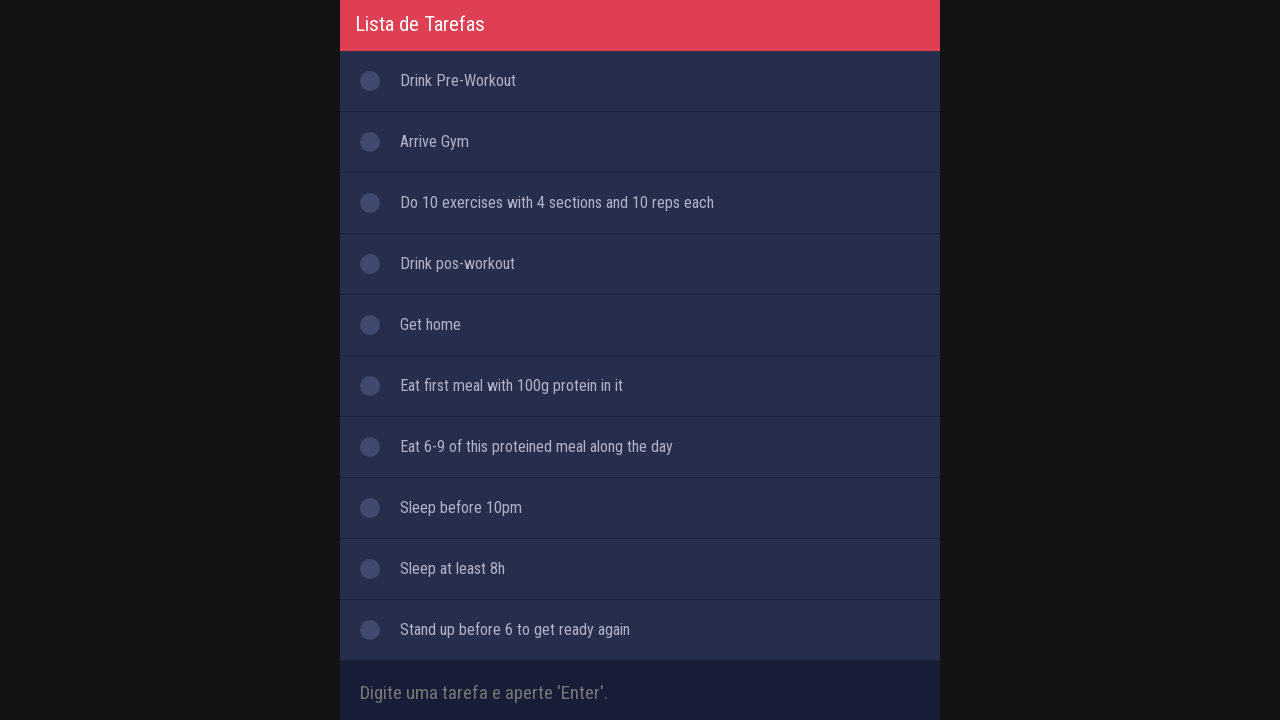

Verified task #7 is displayed in the to-do list
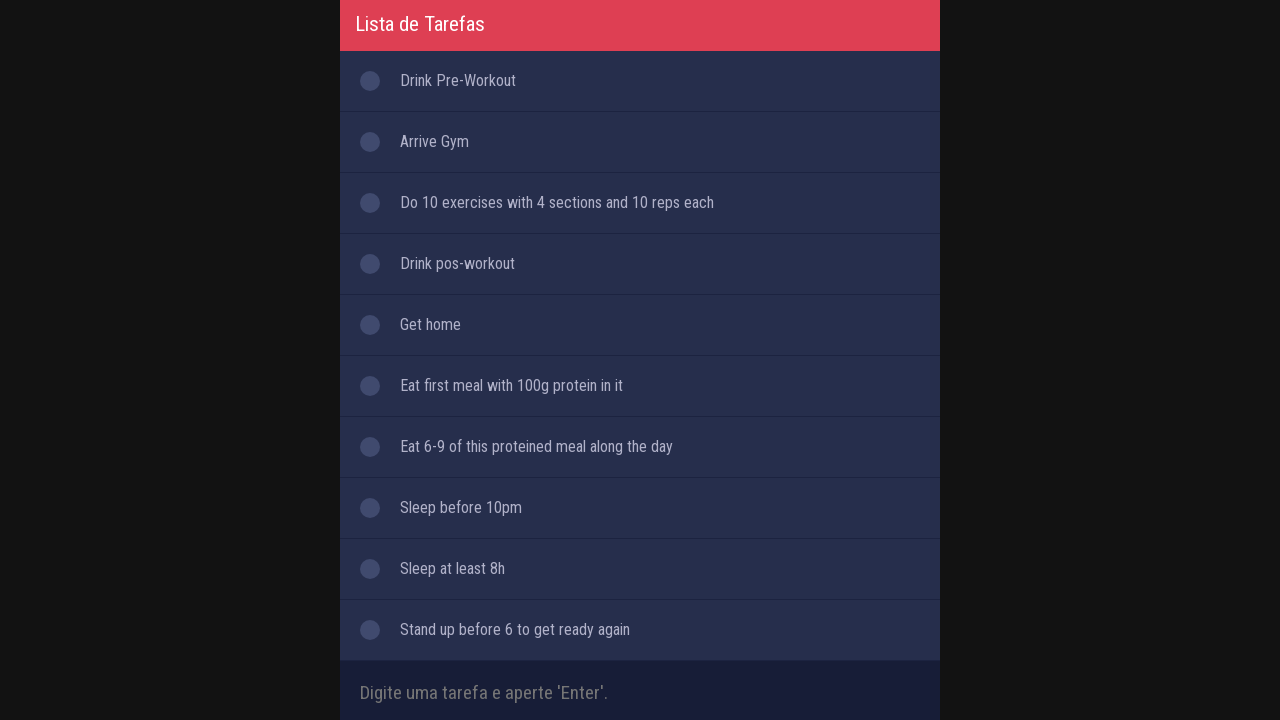

Verified task #8 is displayed in the to-do list
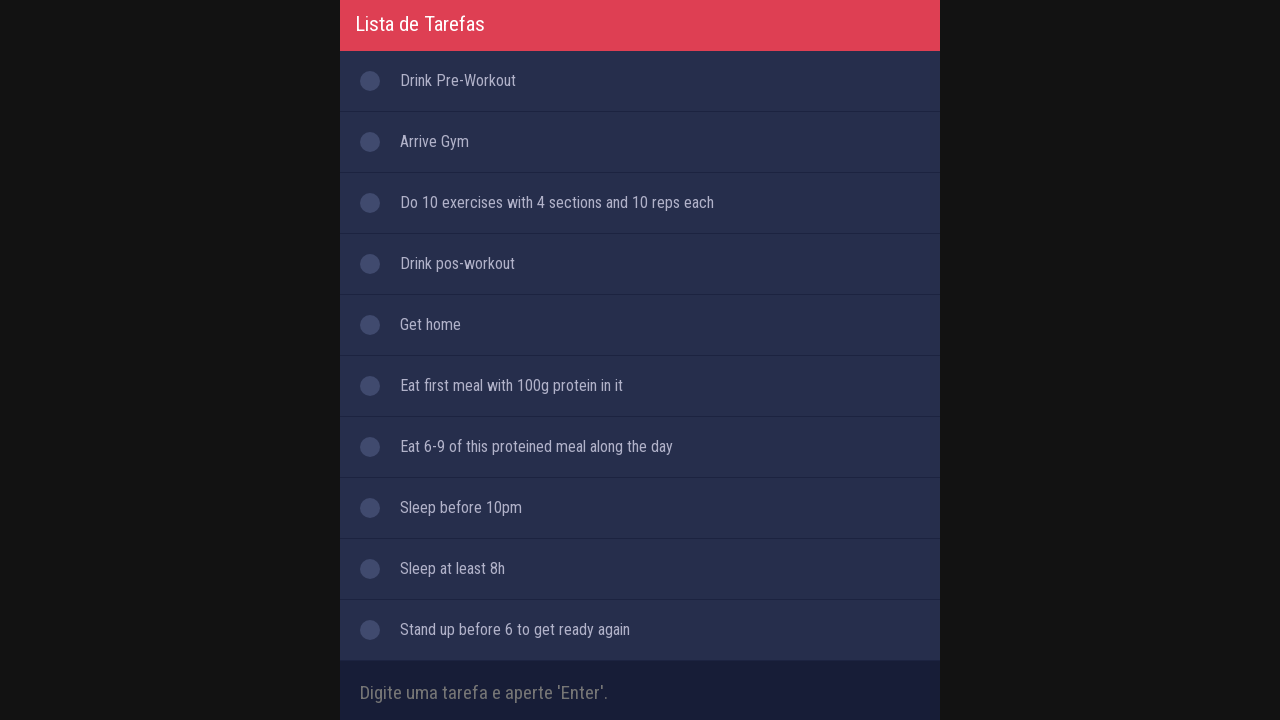

Verified task #9 is displayed in the to-do list
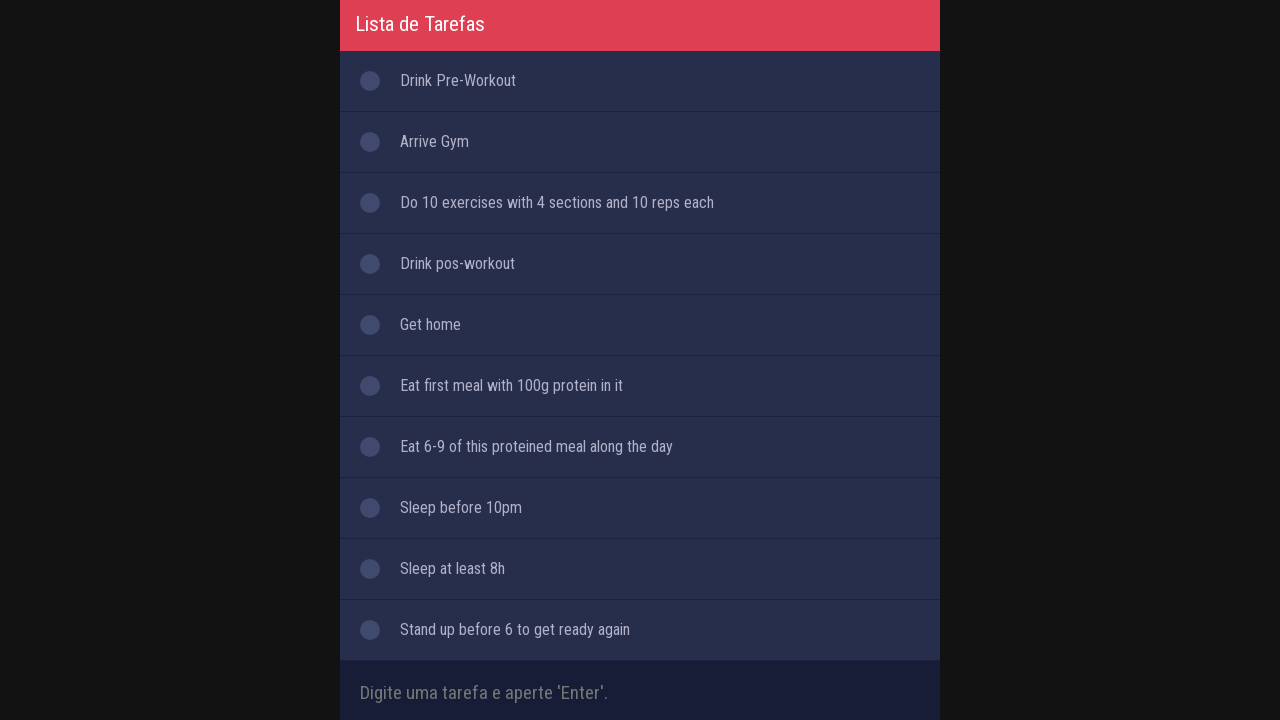

Verified task #10 is displayed in the to-do list
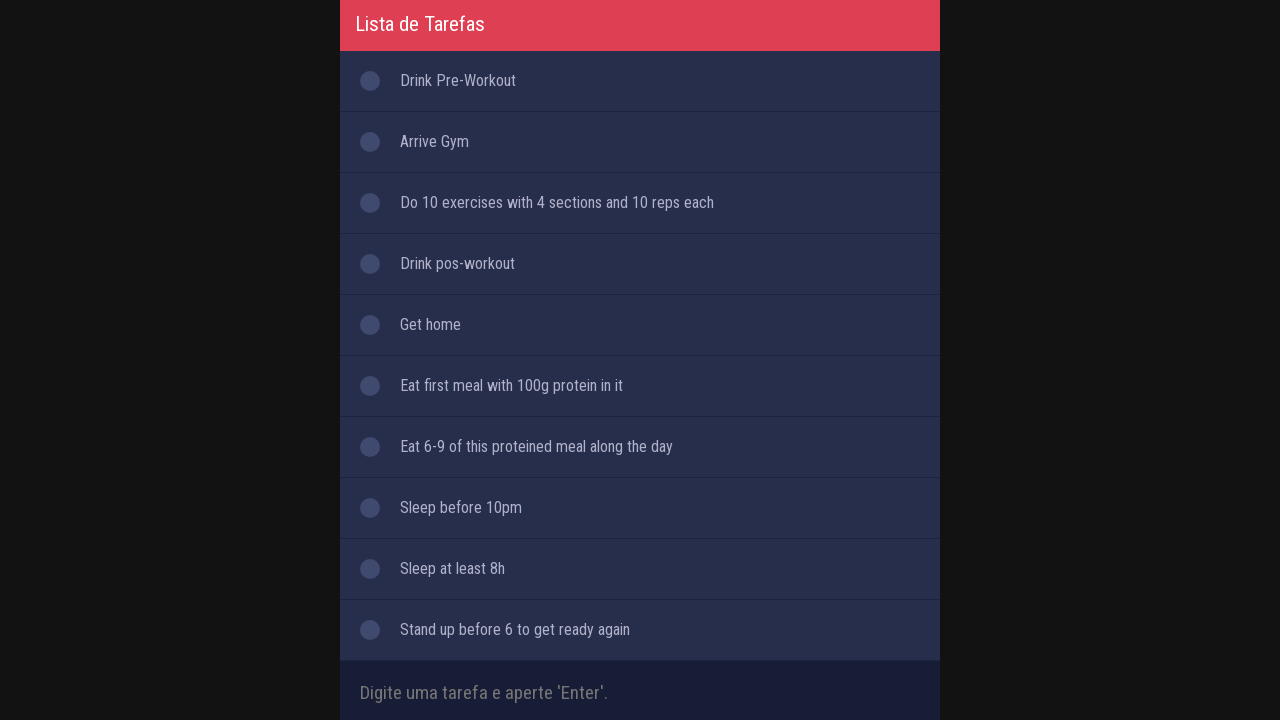

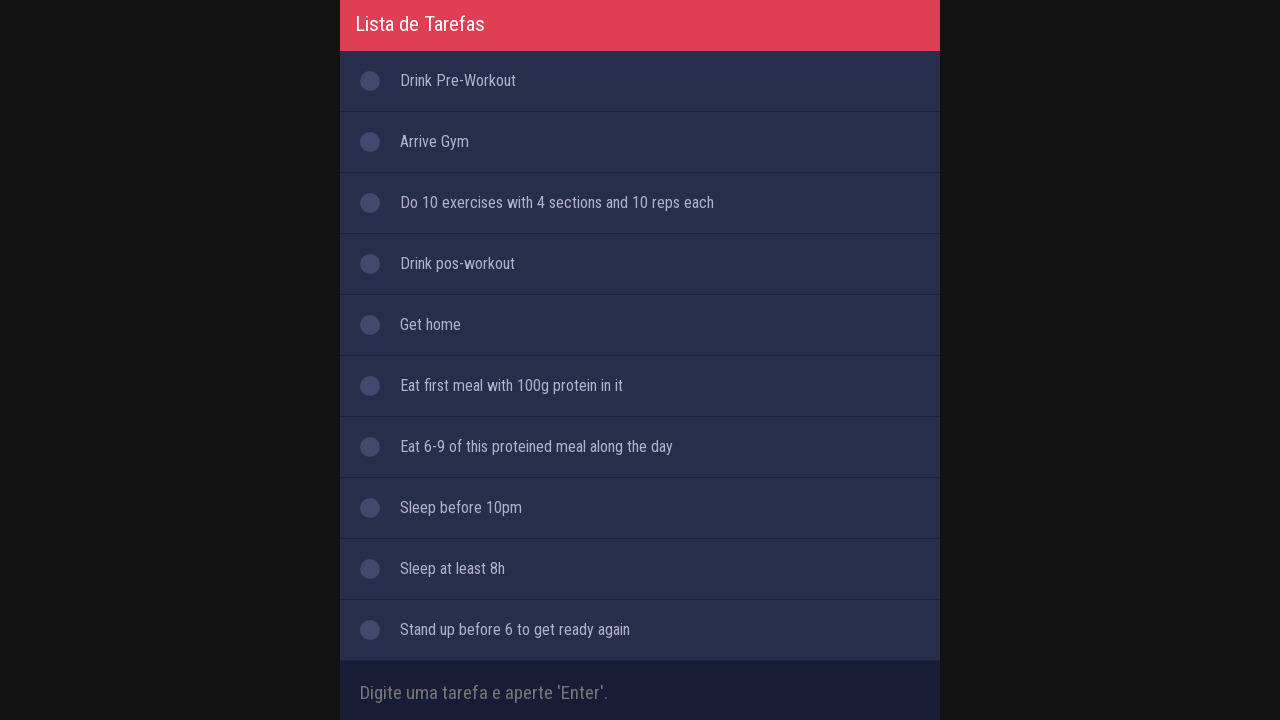